Fills out a text form with full name, email, address, and password fields

Starting URL: https://www.tutorialspoint.com/selenium/practice/text-box.php

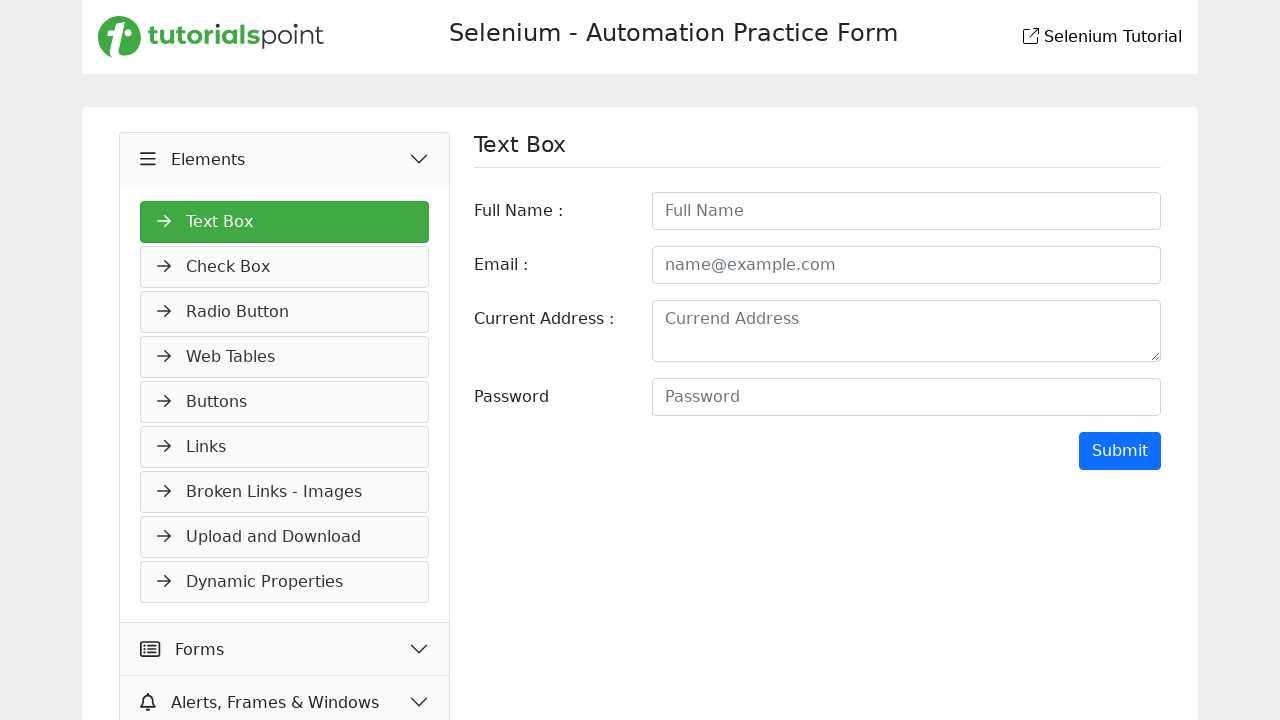

Filled full name field with 'John Smith' on #fullname
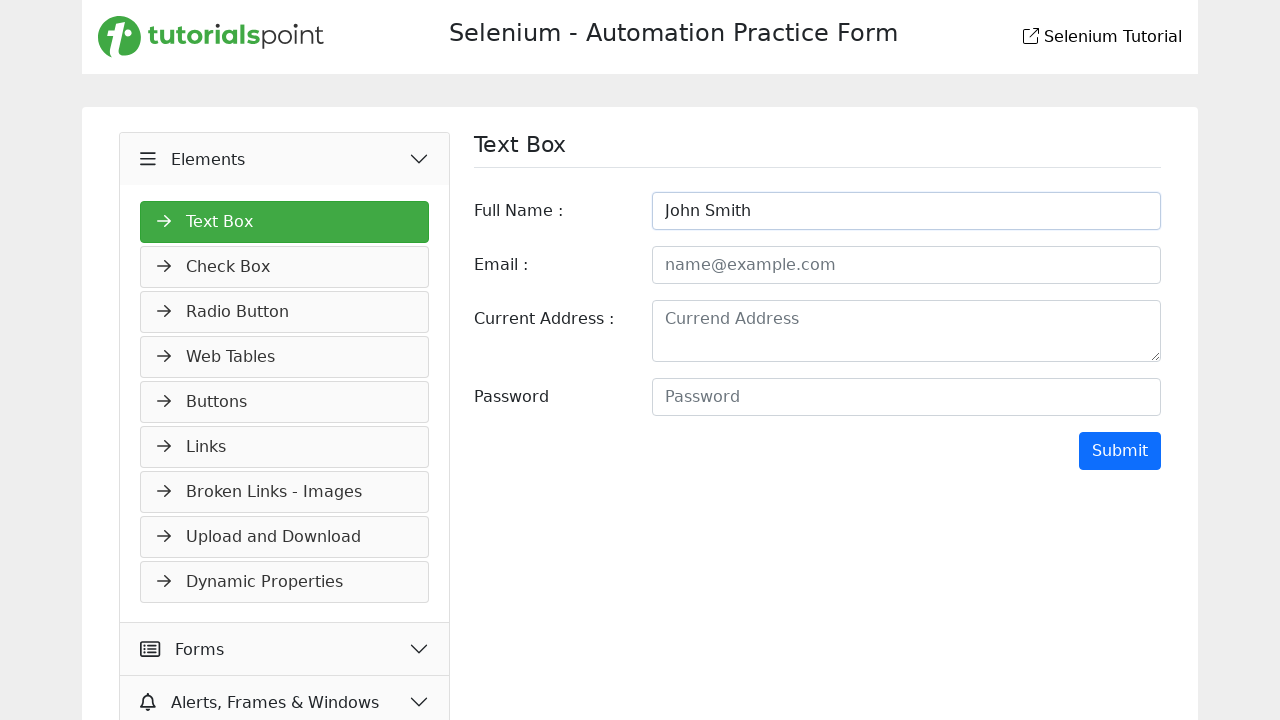

Filled email field with 'john.smith@example.com' on #email
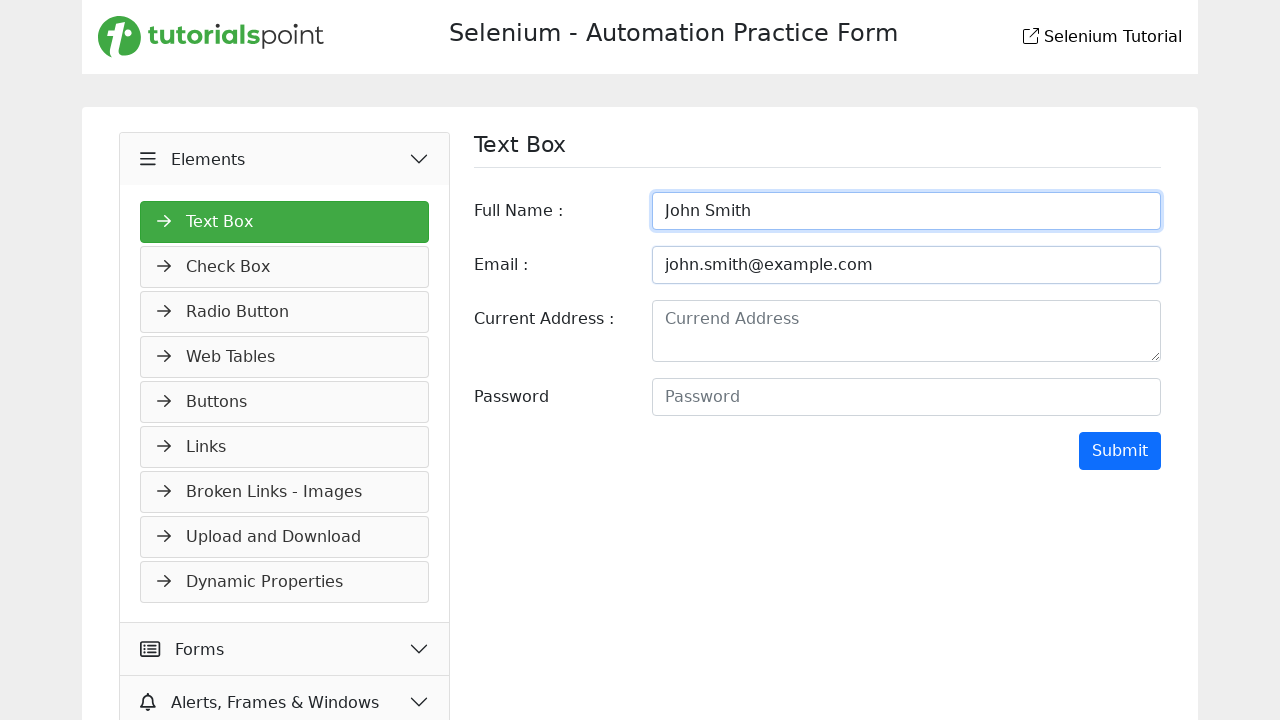

Filled address field with '123 Main Street, Anytown, USA 12345' on #address
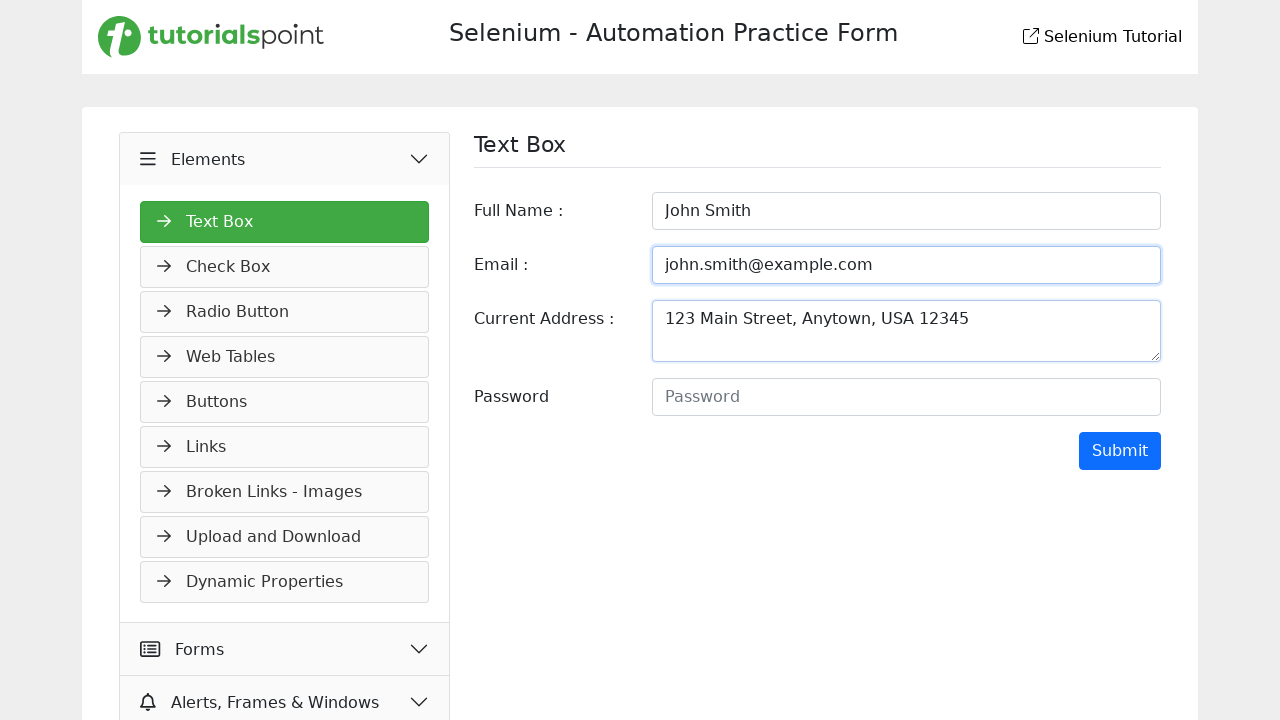

Filled password field with 'SecurePass123!' on #password
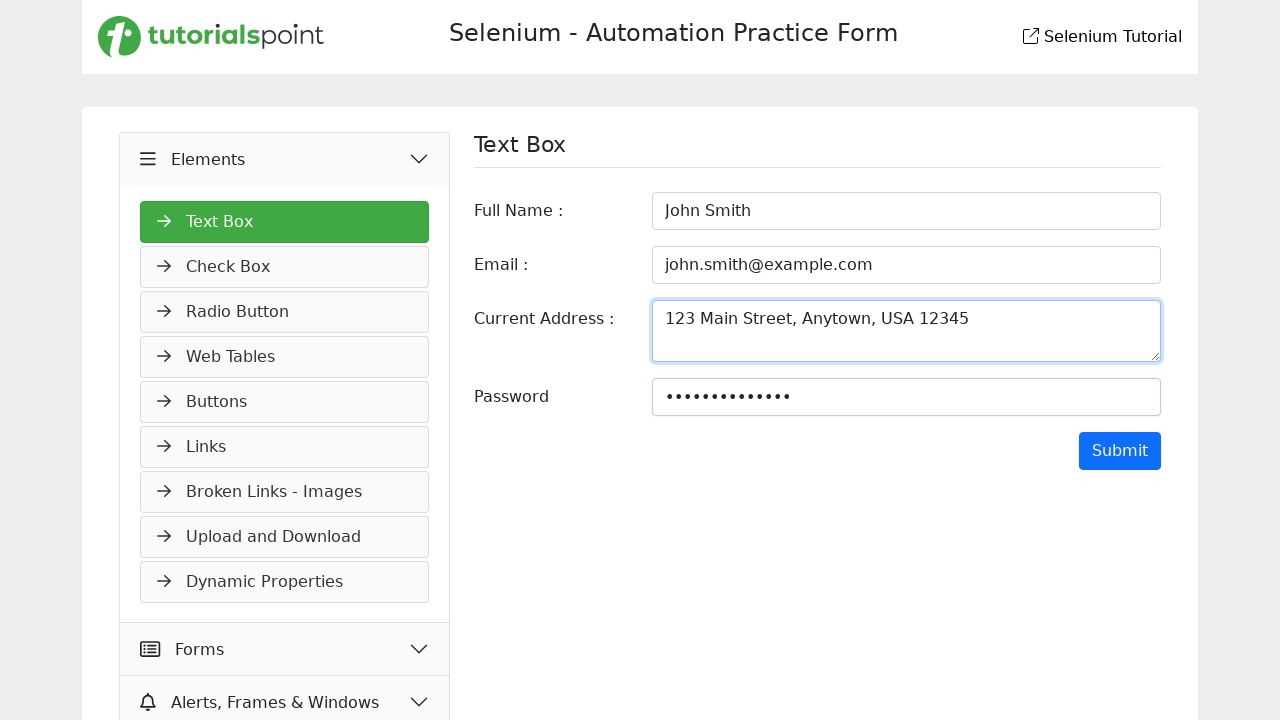

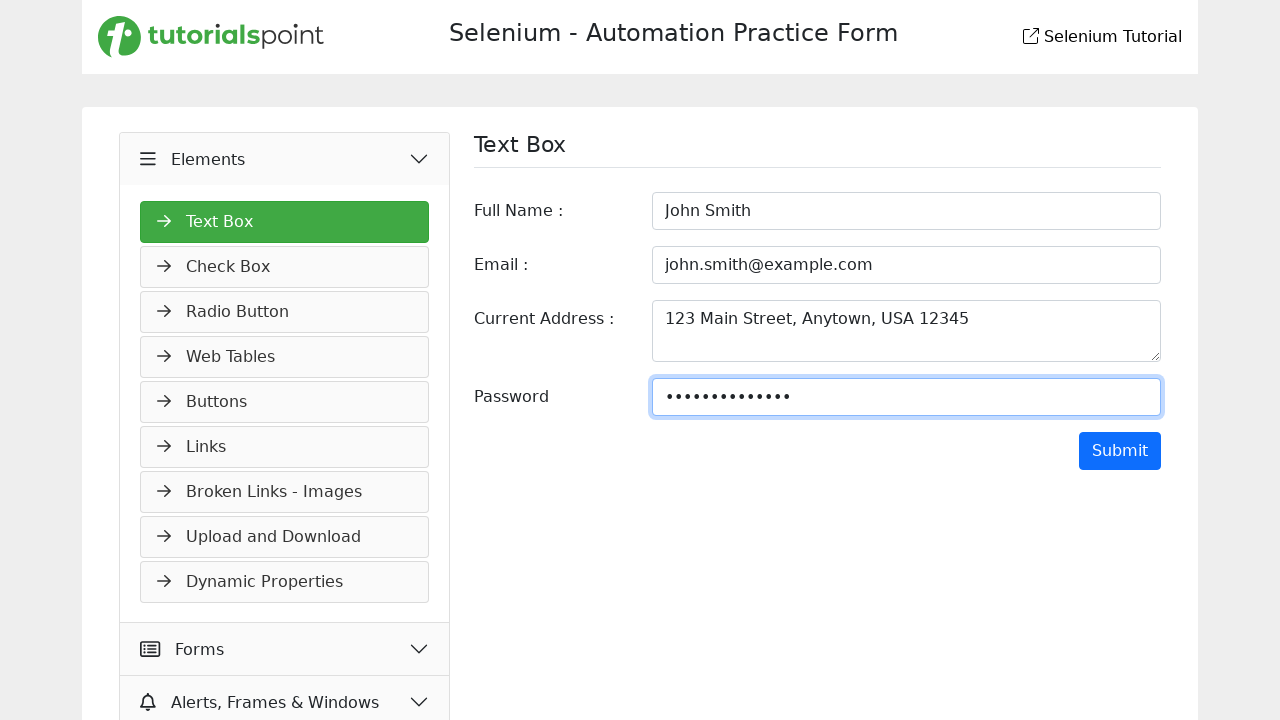